Simple browser automation test that navigates to the VCTC Pune website and maximizes the browser window to verify the page loads correctly.

Starting URL: https://vctcpune.com

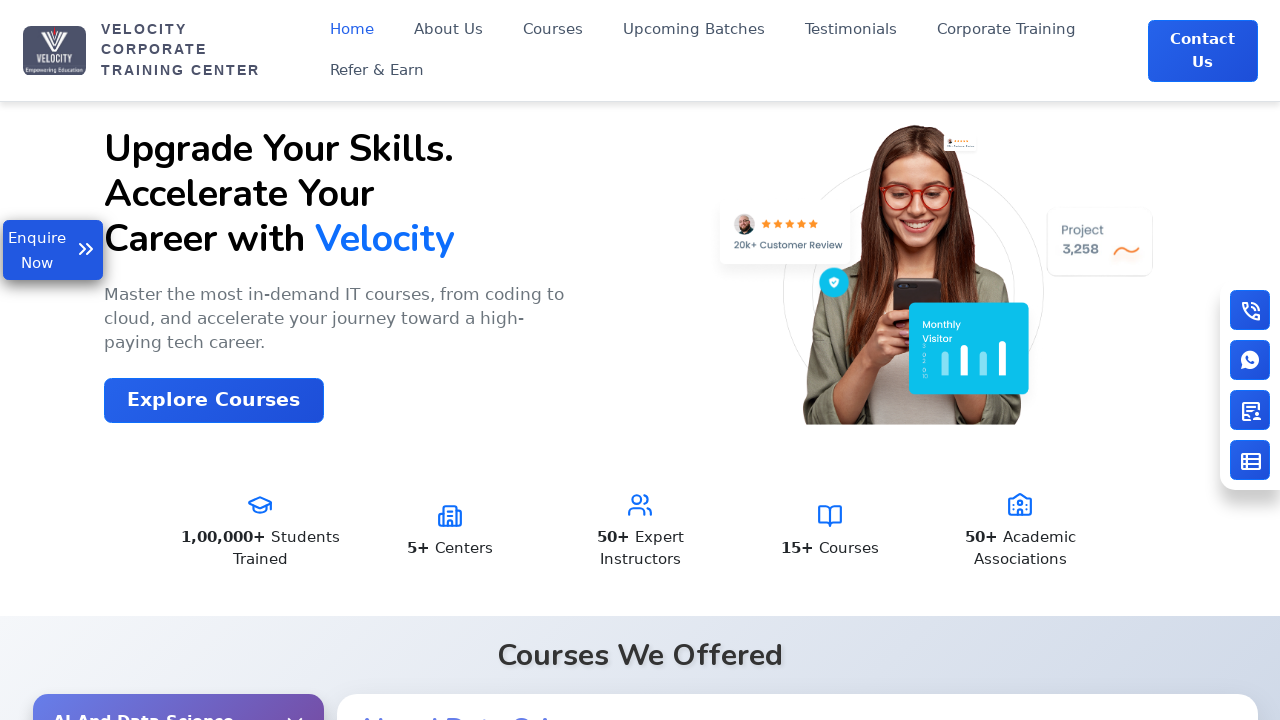

Page loaded and DOM content ready
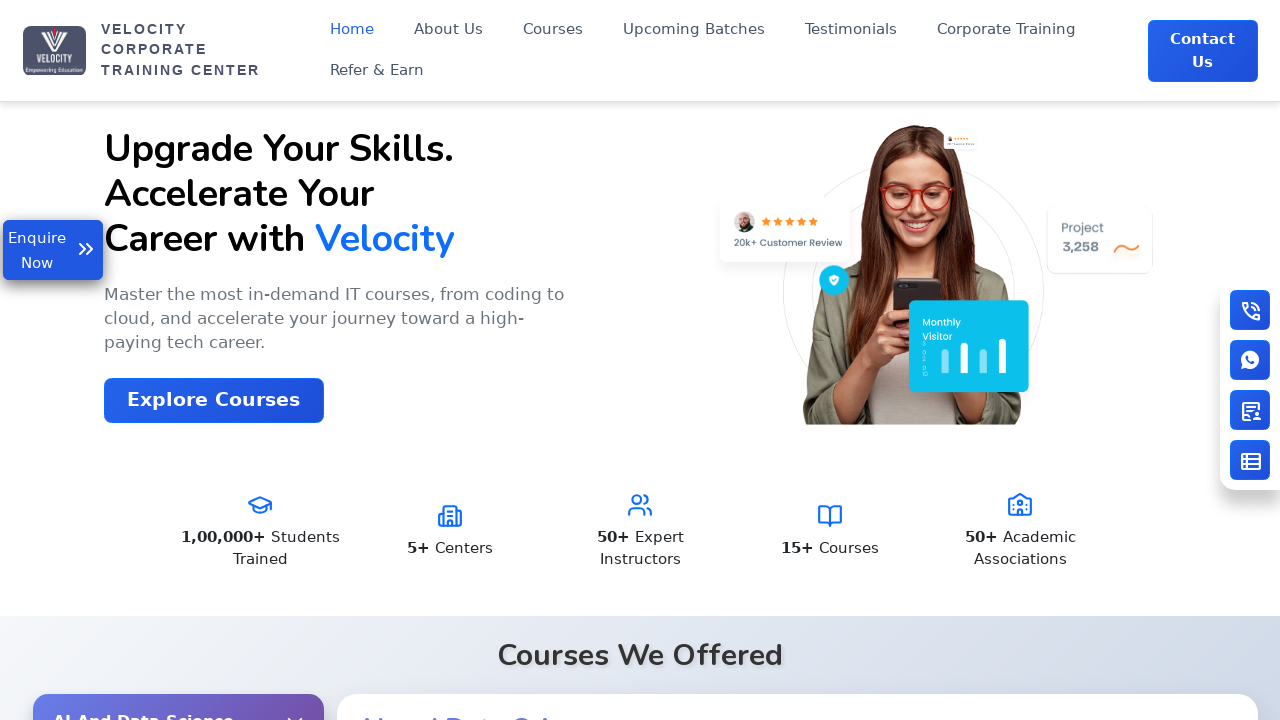

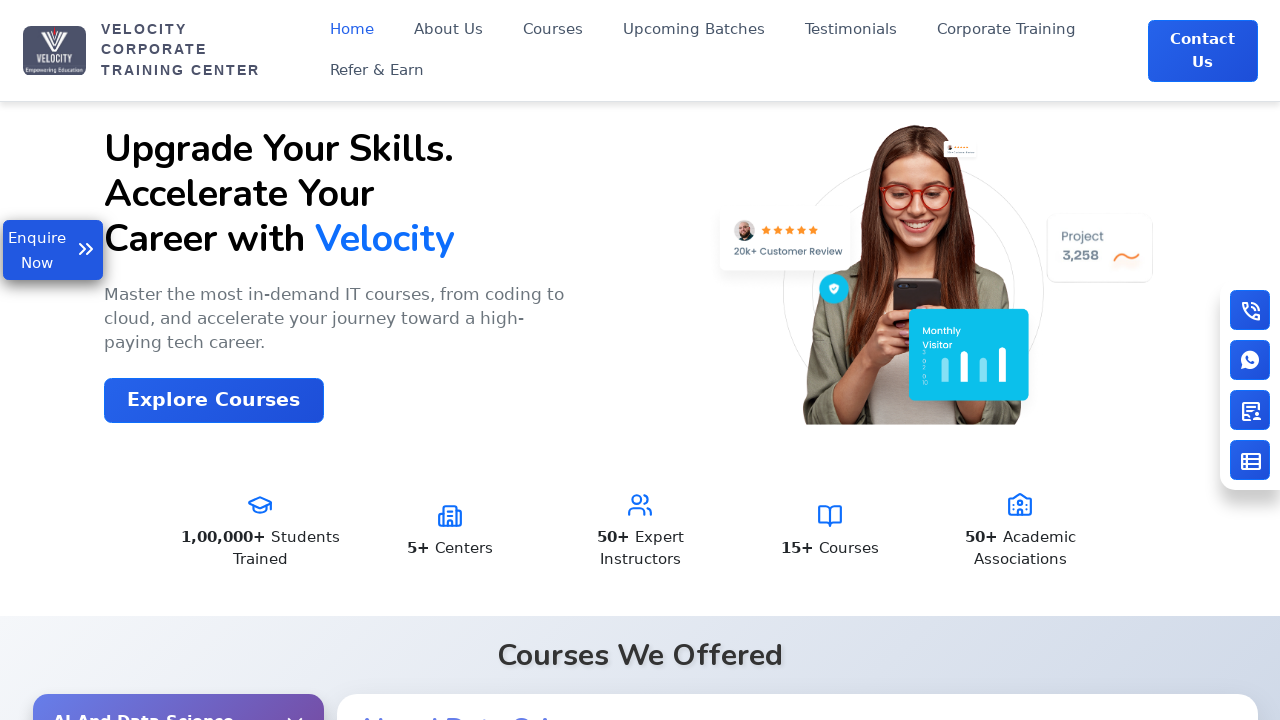